Tests a wait/verify functionality by clicking a verify button and asserting that a success message appears on the page.

Starting URL: http://suninjuly.github.io/wait1.html

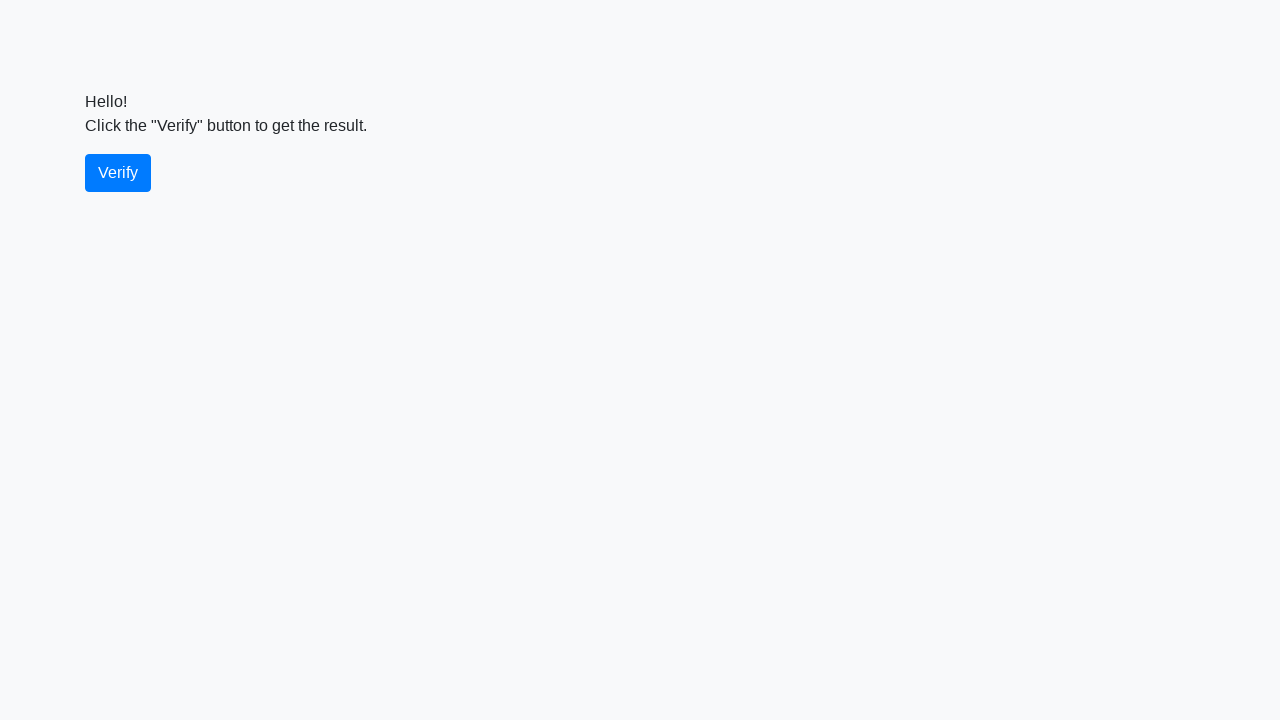

Clicked the verify button at (118, 173) on #verify
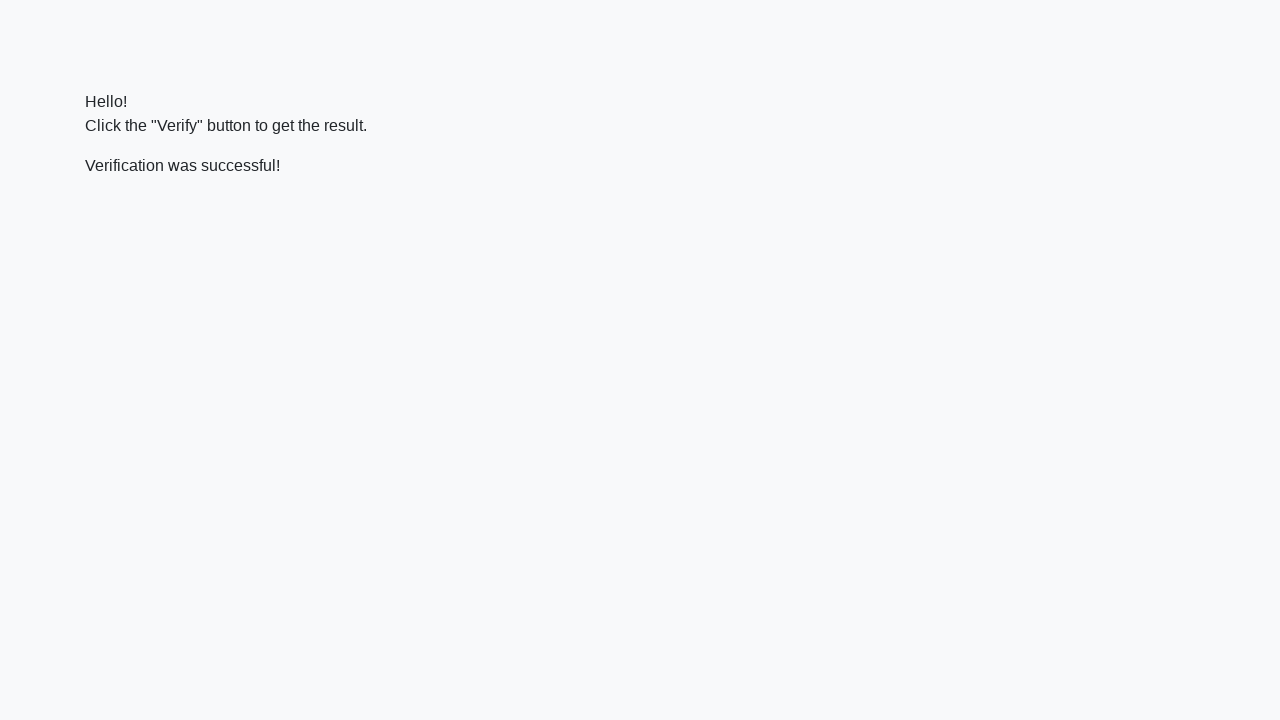

Success message appeared on the page
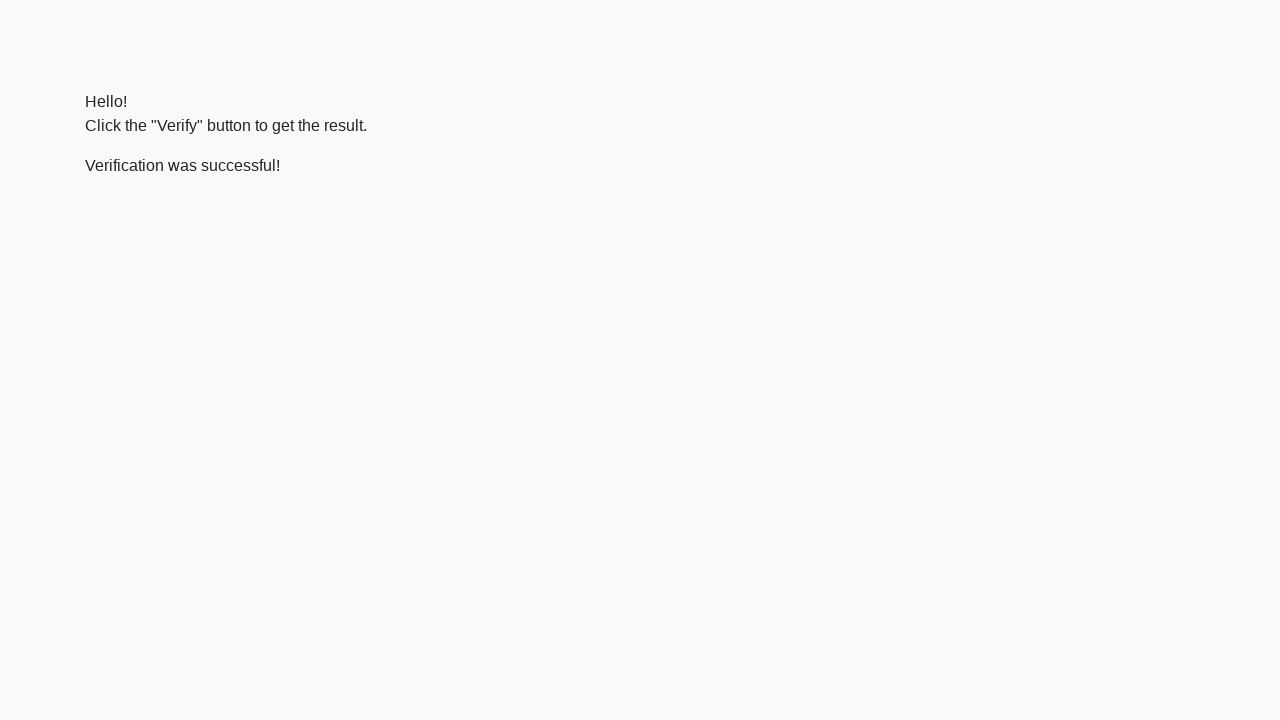

Asserted that success message contains 'successful!'
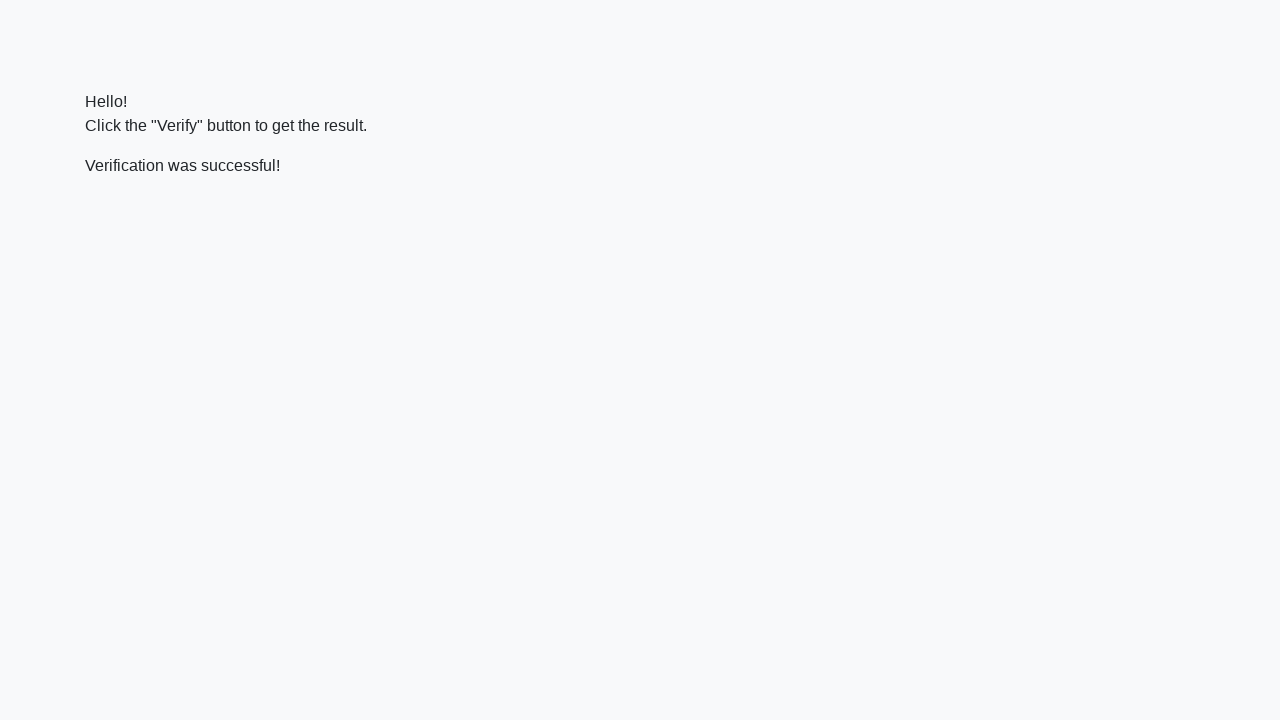

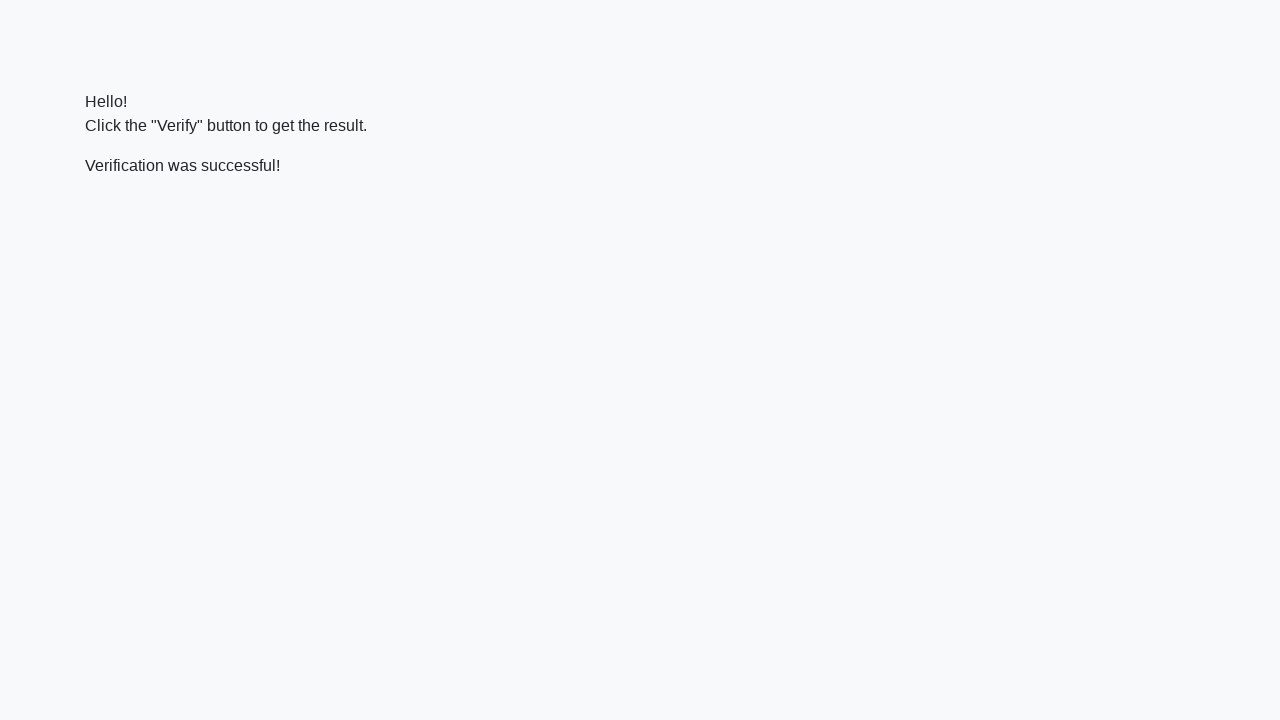